Tests that entered text is trimmed when editing a todo item

Starting URL: https://demo.playwright.dev/todomvc

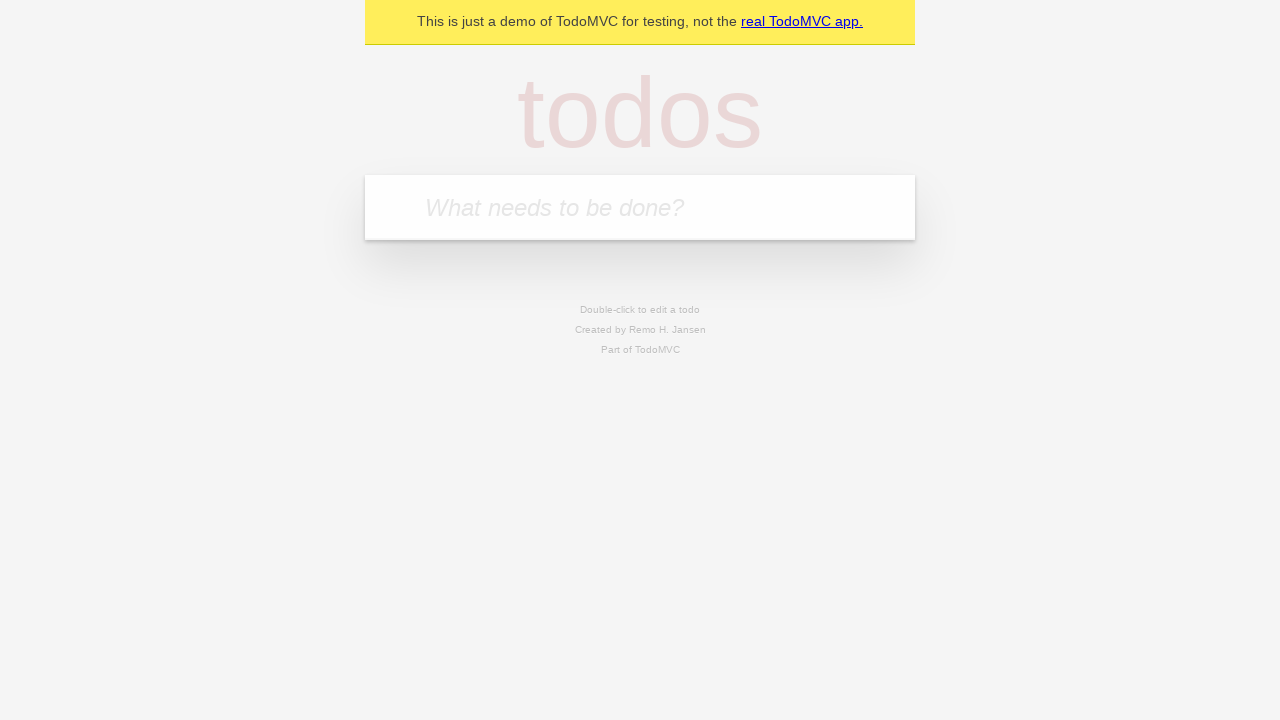

Filled new todo input with 'buy some cheese' on .new-todo
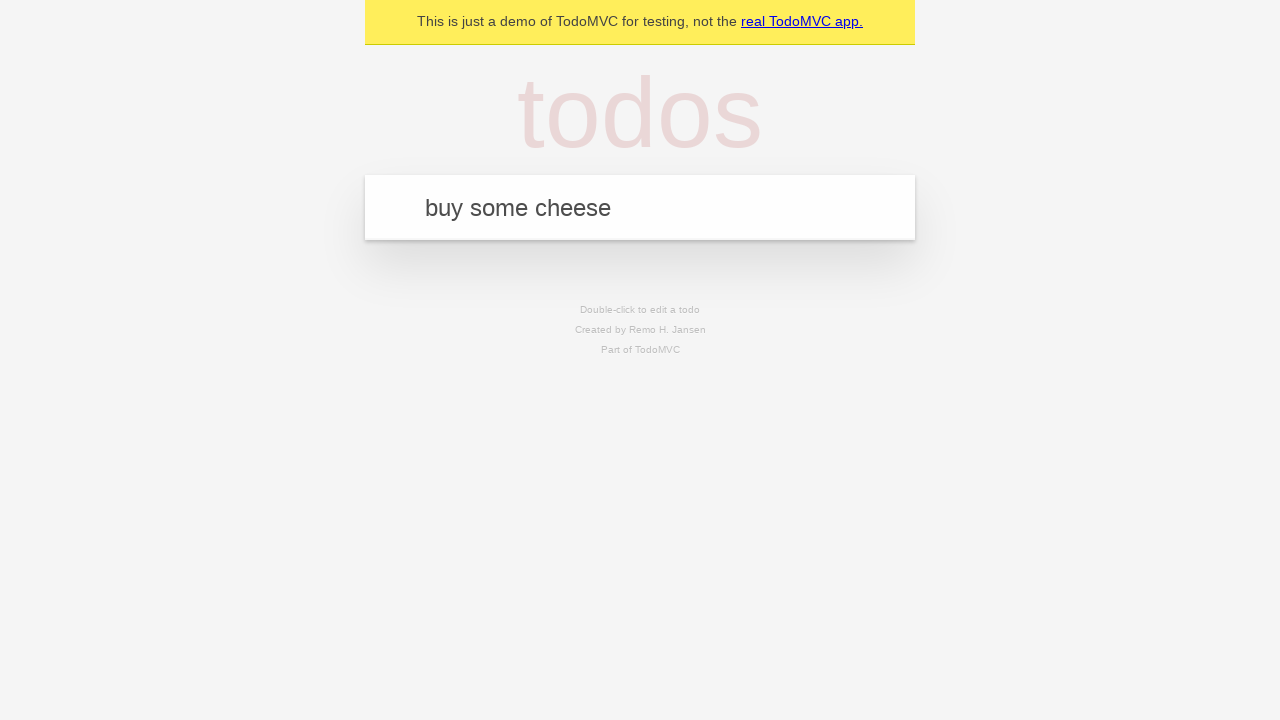

Pressed Enter to create first todo on .new-todo
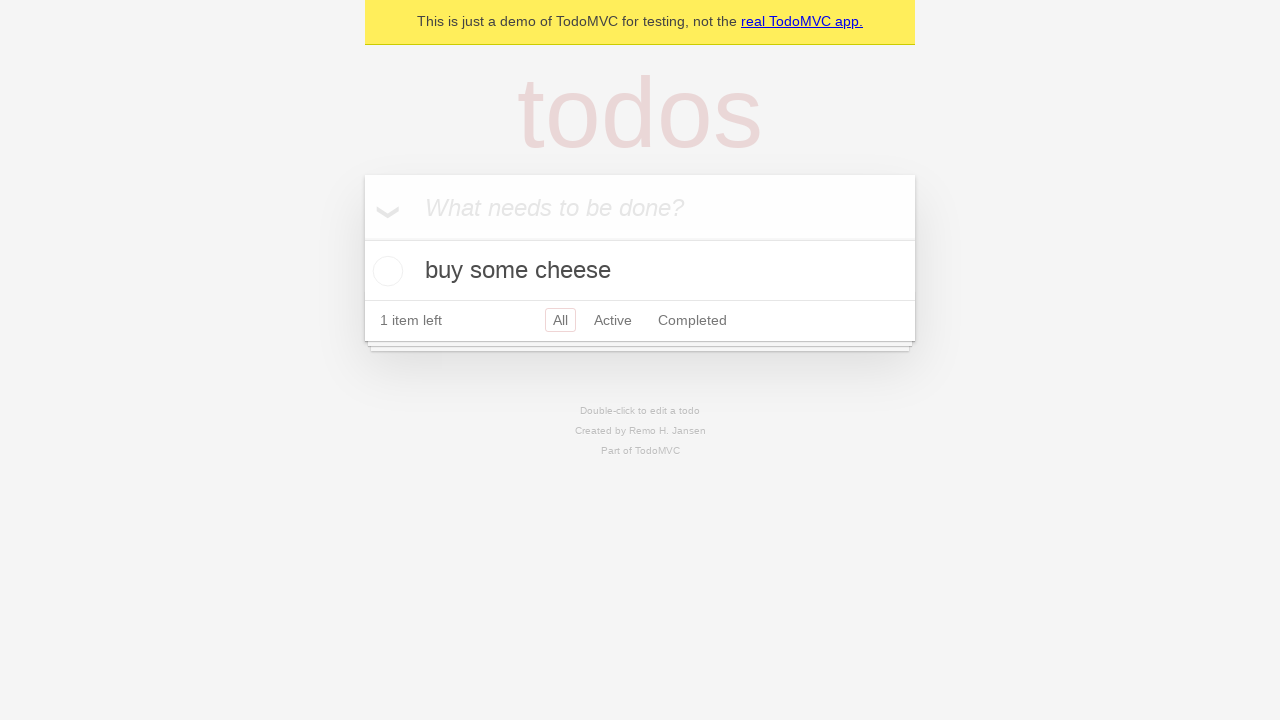

Filled new todo input with 'feed the cat' on .new-todo
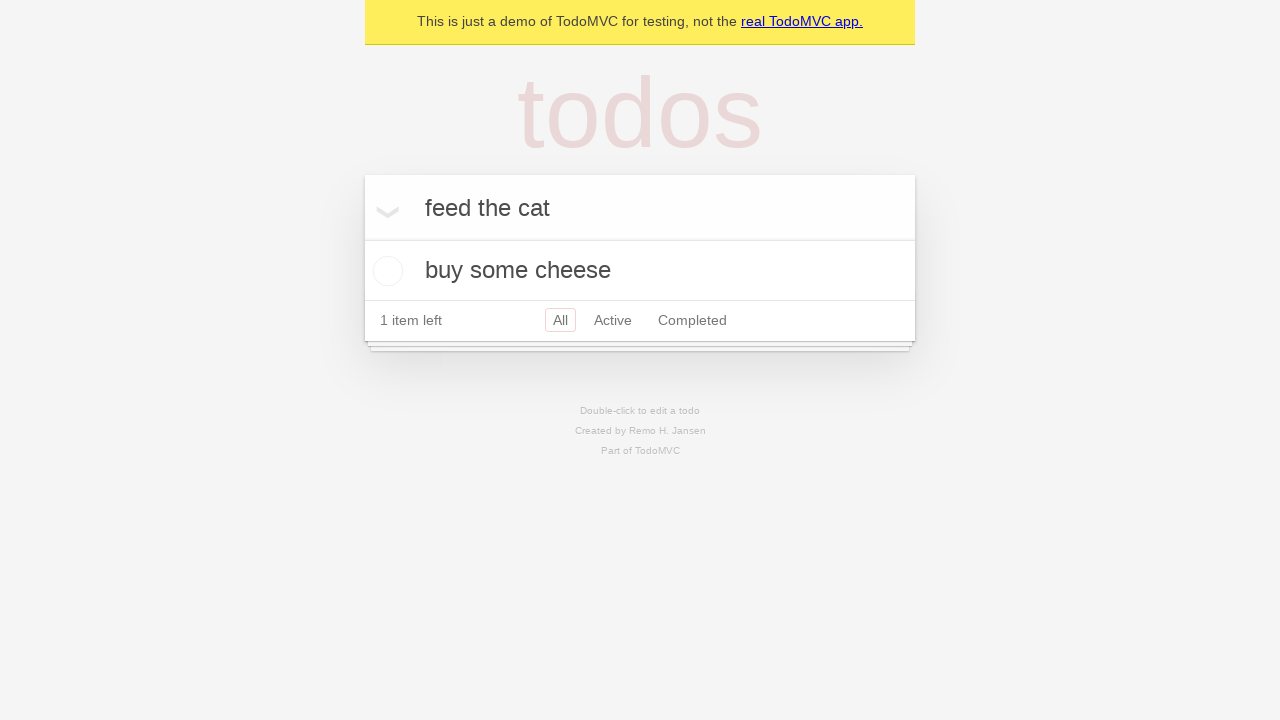

Pressed Enter to create second todo on .new-todo
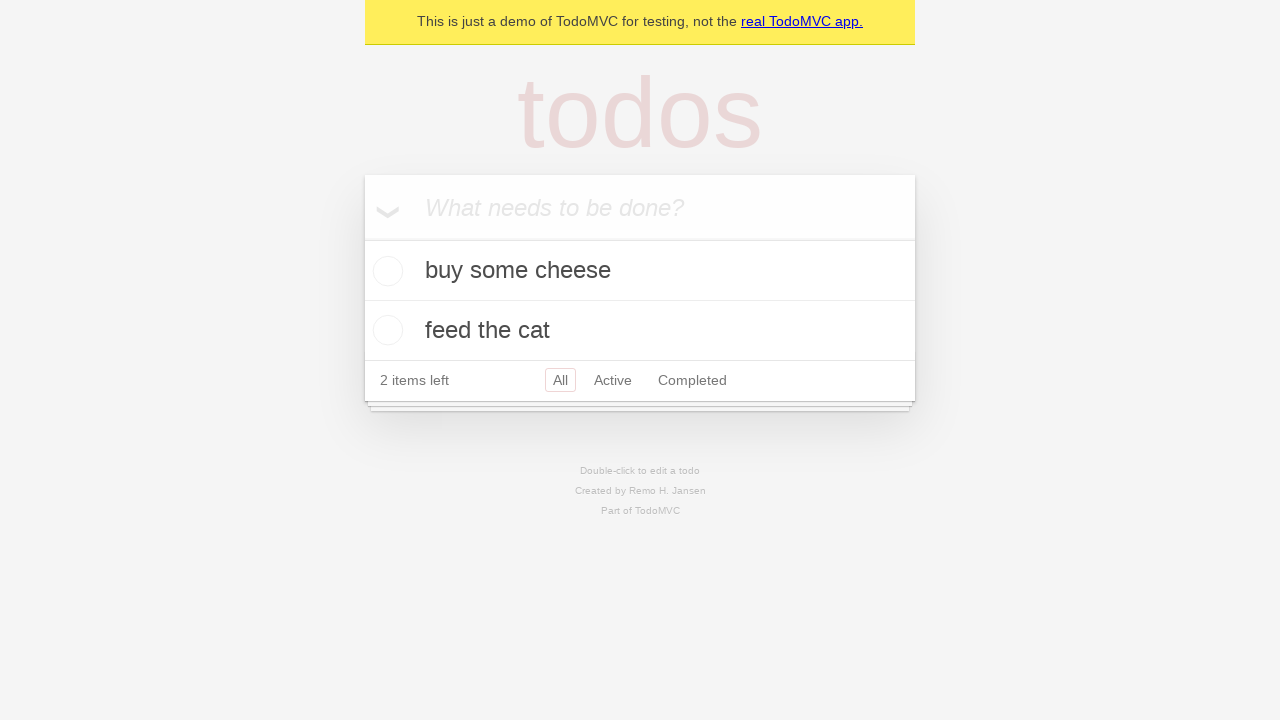

Filled new todo input with 'book a doctors appointment' on .new-todo
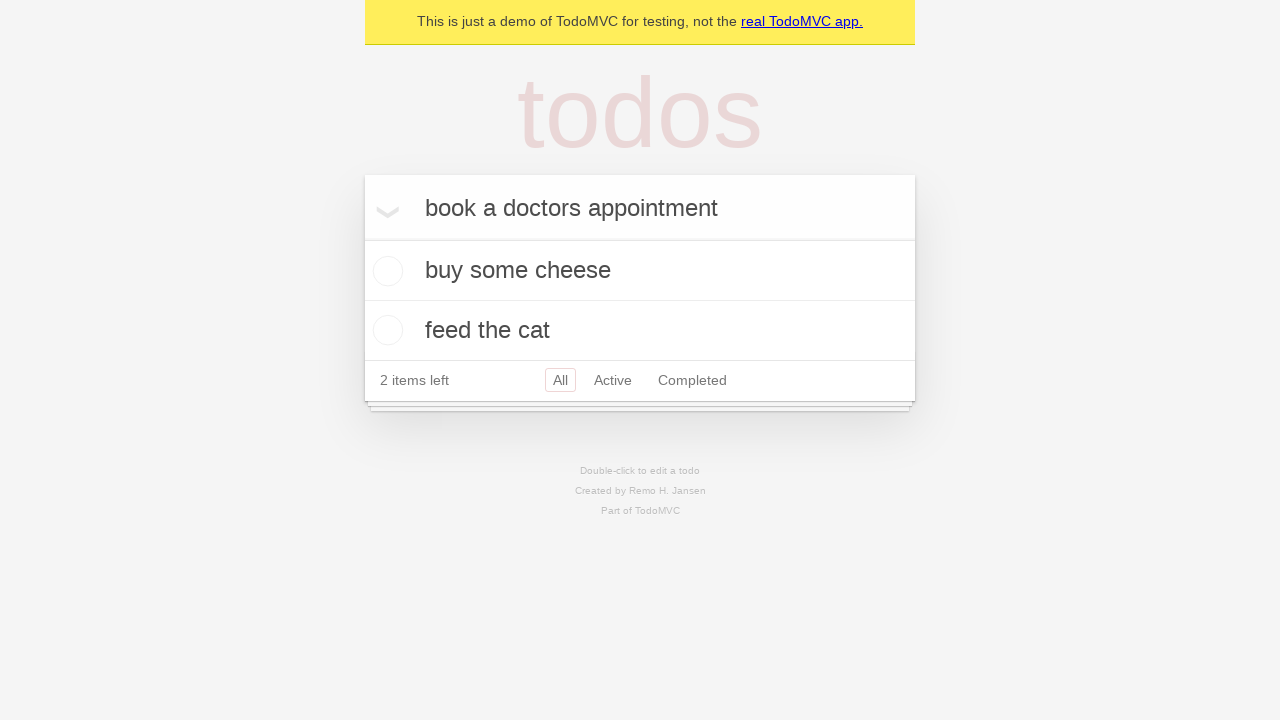

Pressed Enter to create third todo on .new-todo
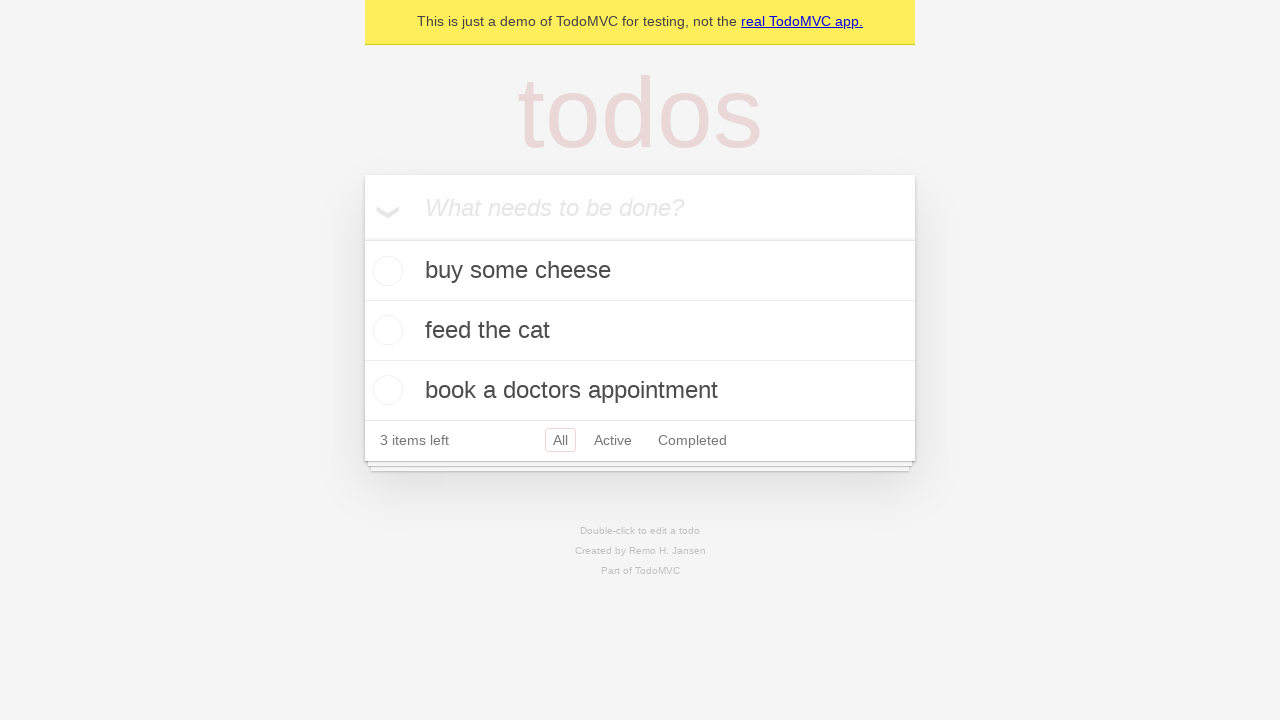

Waited for all three todo items to load
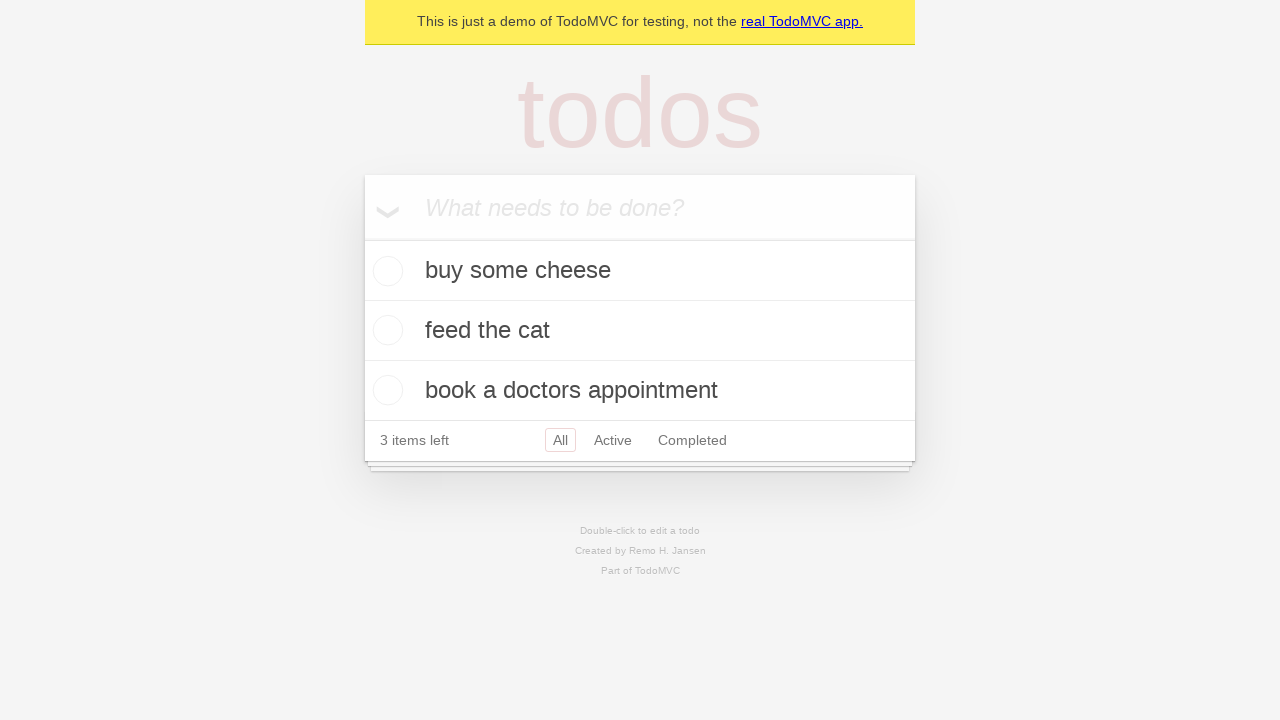

Double-clicked second todo item to enter edit mode at (640, 331) on .todo-list li >> nth=1
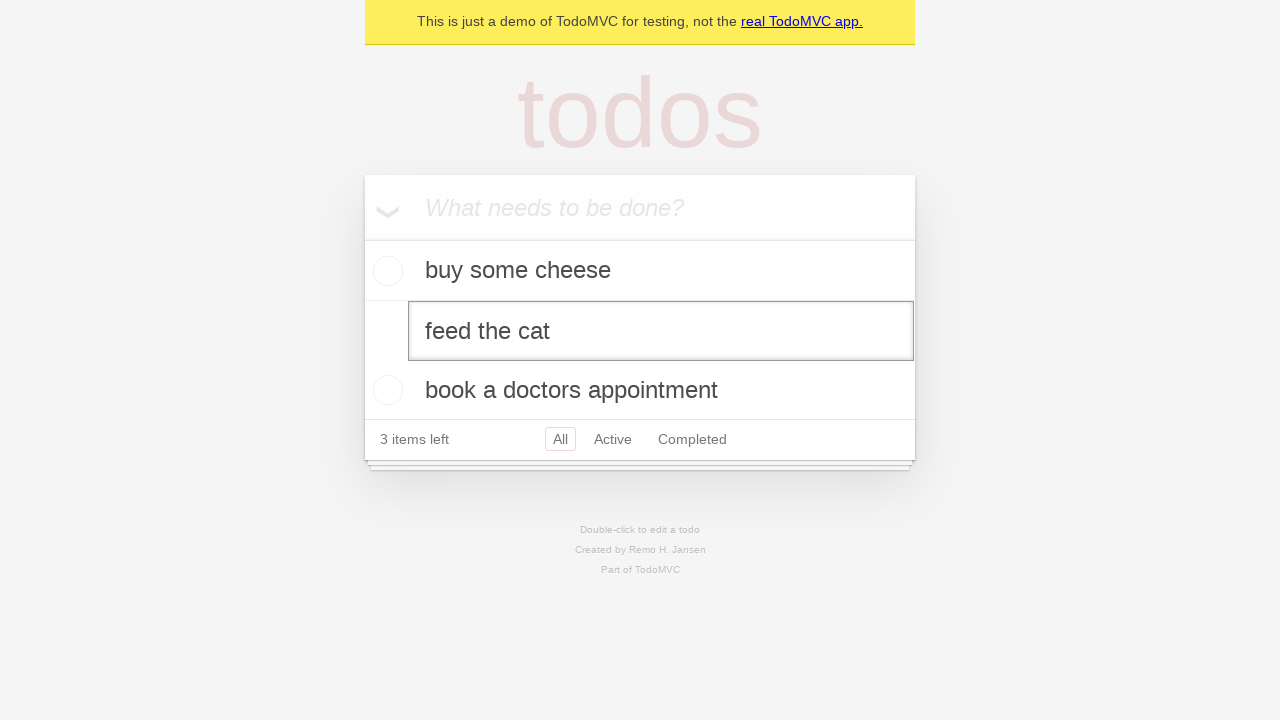

Filled edit field with text containing leading and trailing spaces on .todo-list li >> nth=1 >> .edit
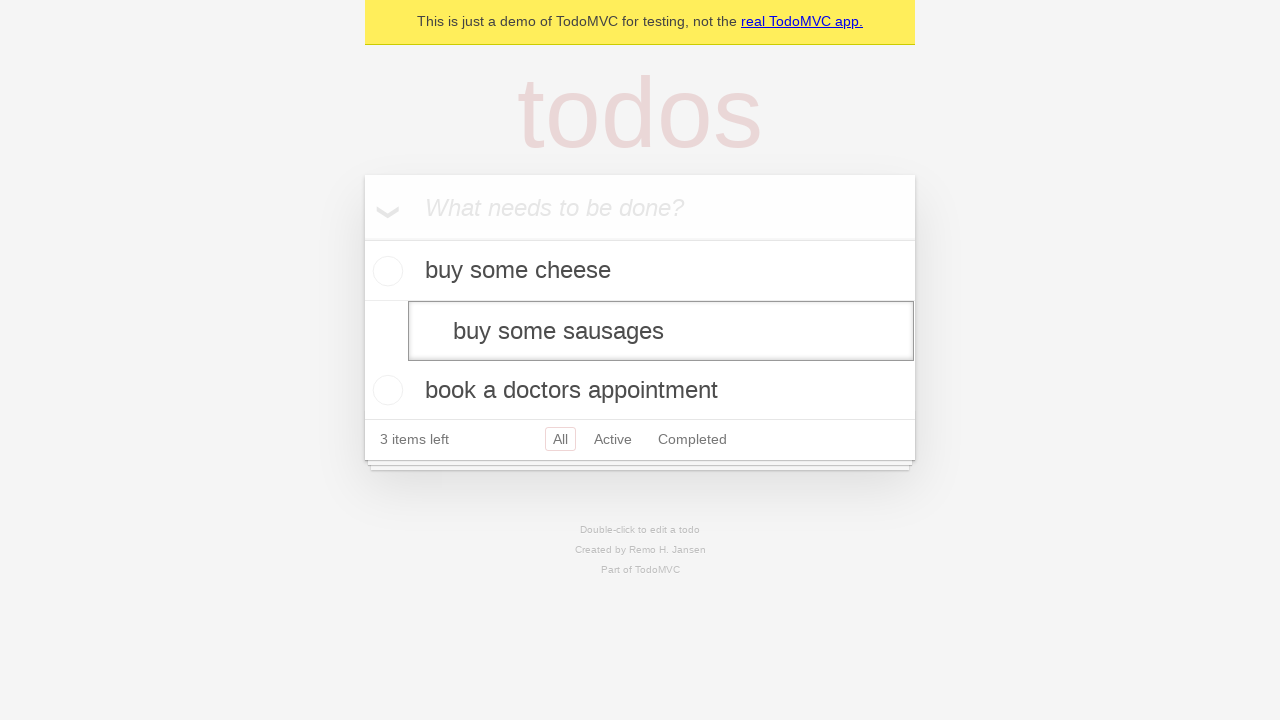

Pressed Enter to save edited todo with trimmed text on .todo-list li >> nth=1 >> .edit
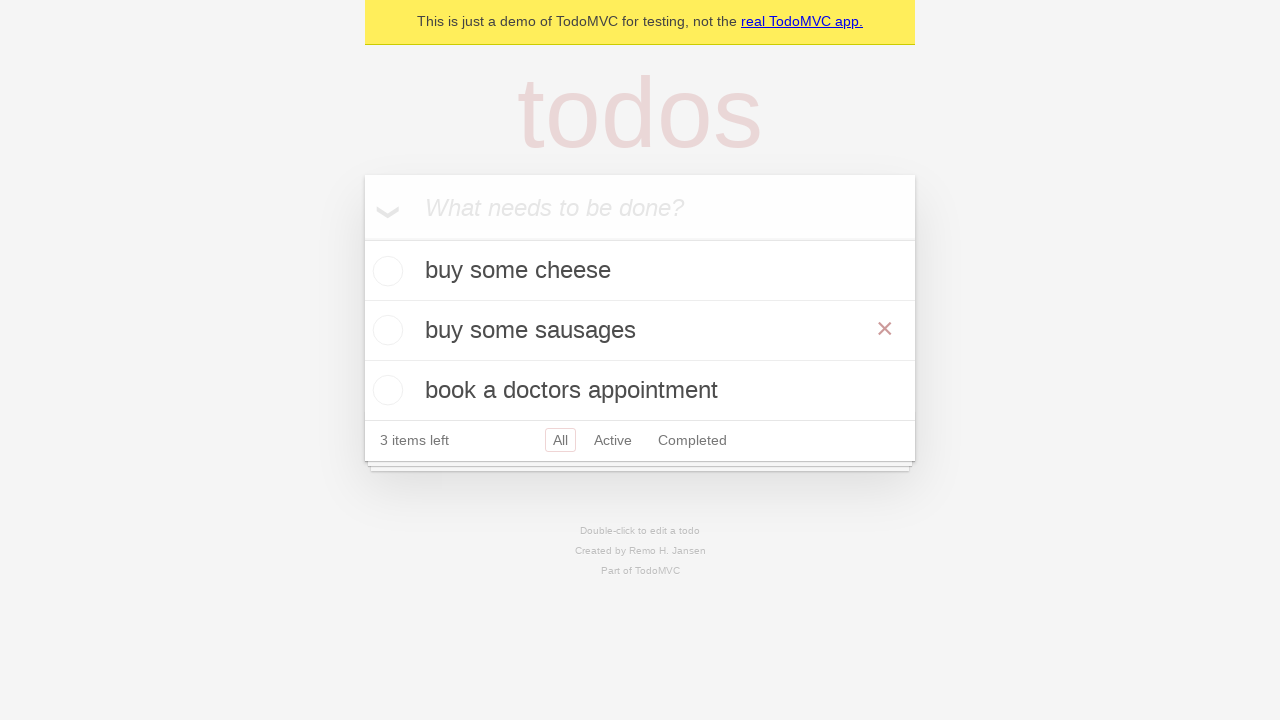

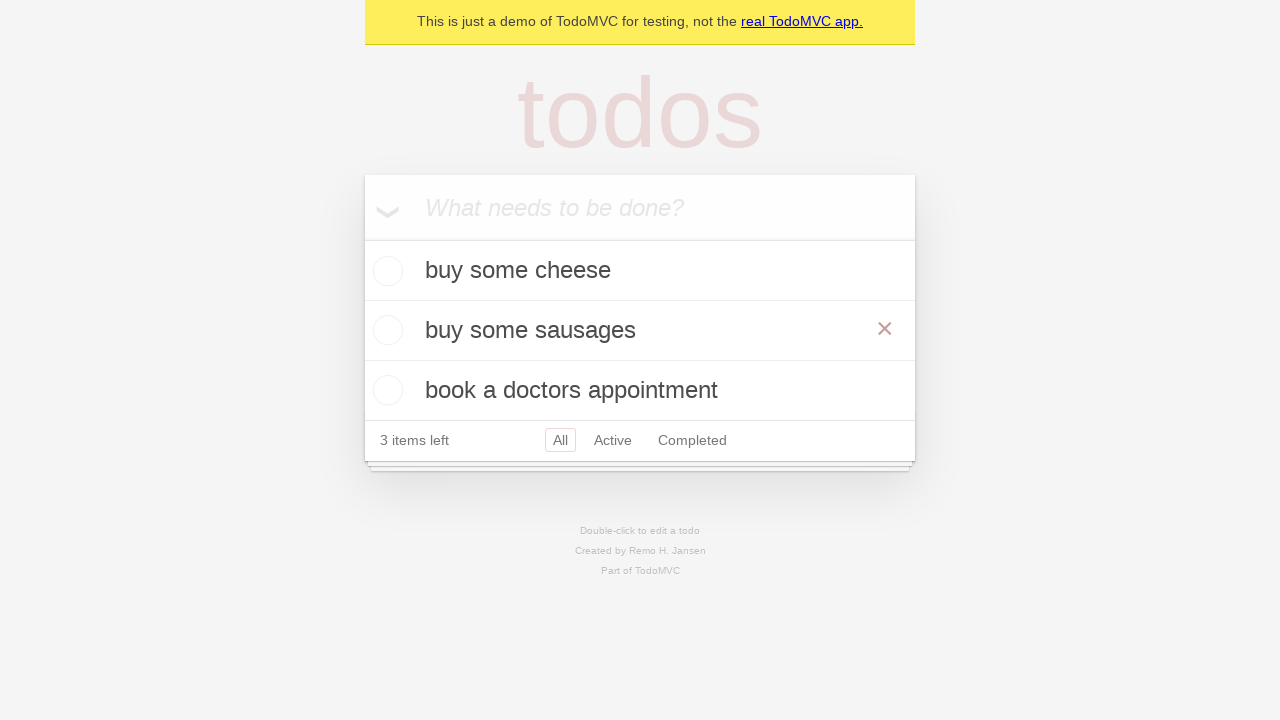